Navigates to Rahul Shetty Academy website and verifies the page loads successfully

Starting URL: https://rahulshettyacademy.com

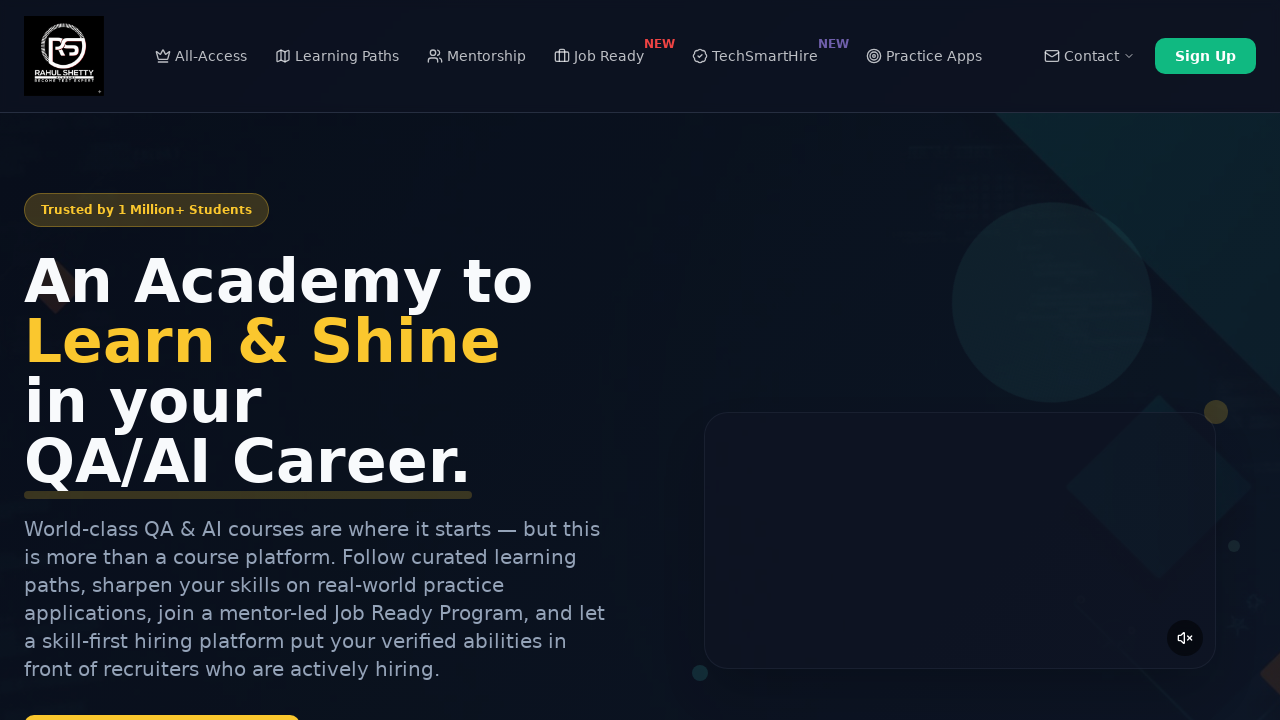

Retrieved page title
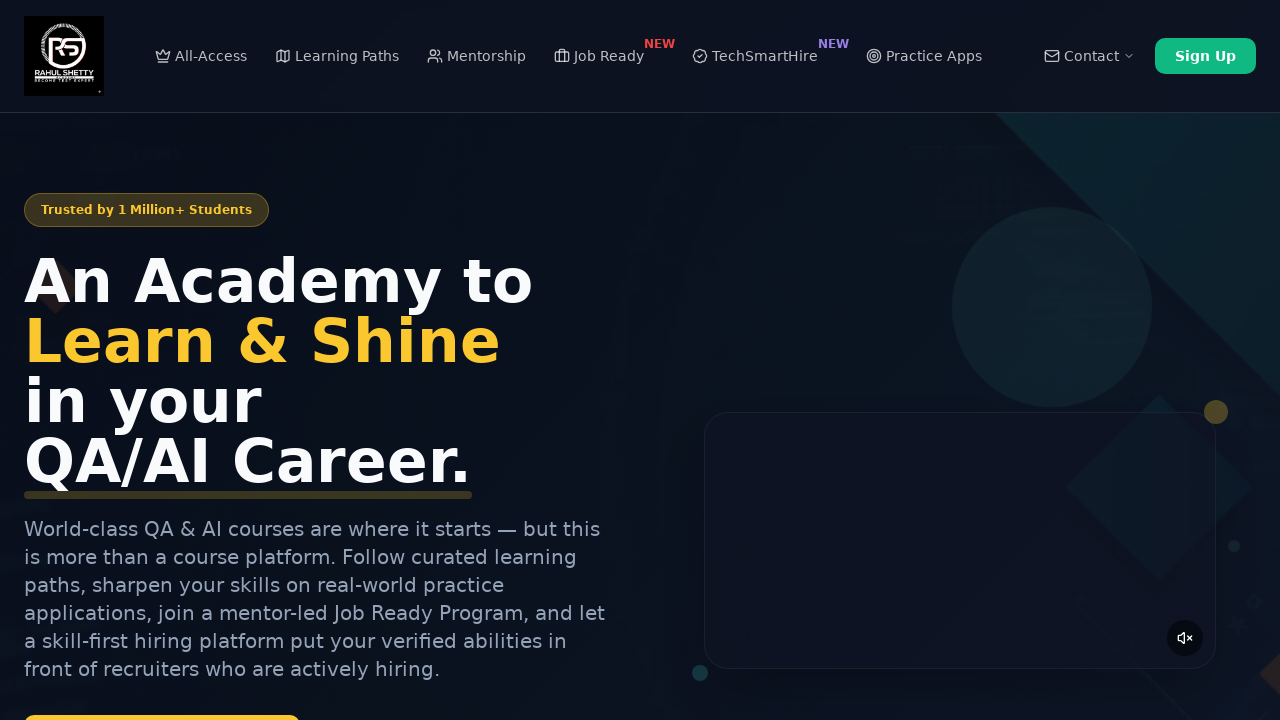

Retrieved current URL
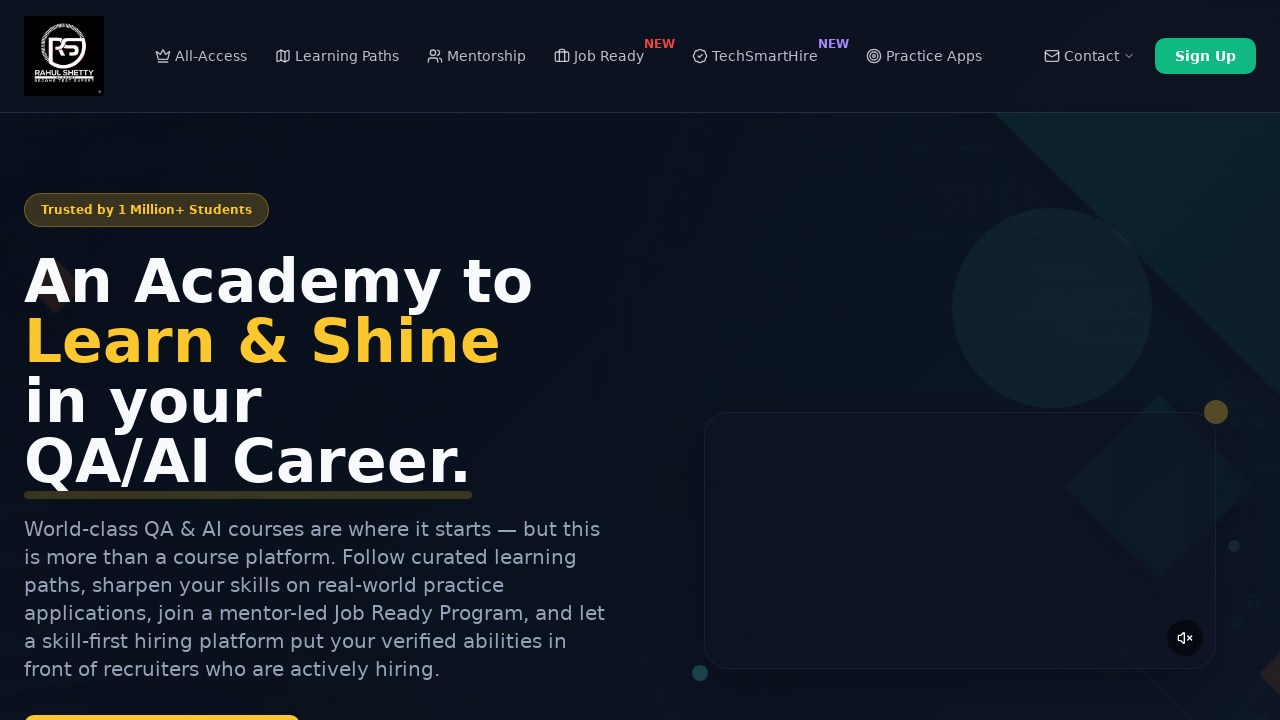

Printed page title: Rahul Shetty Academy | QA Automation, Playwright, AI Testing & Online Training
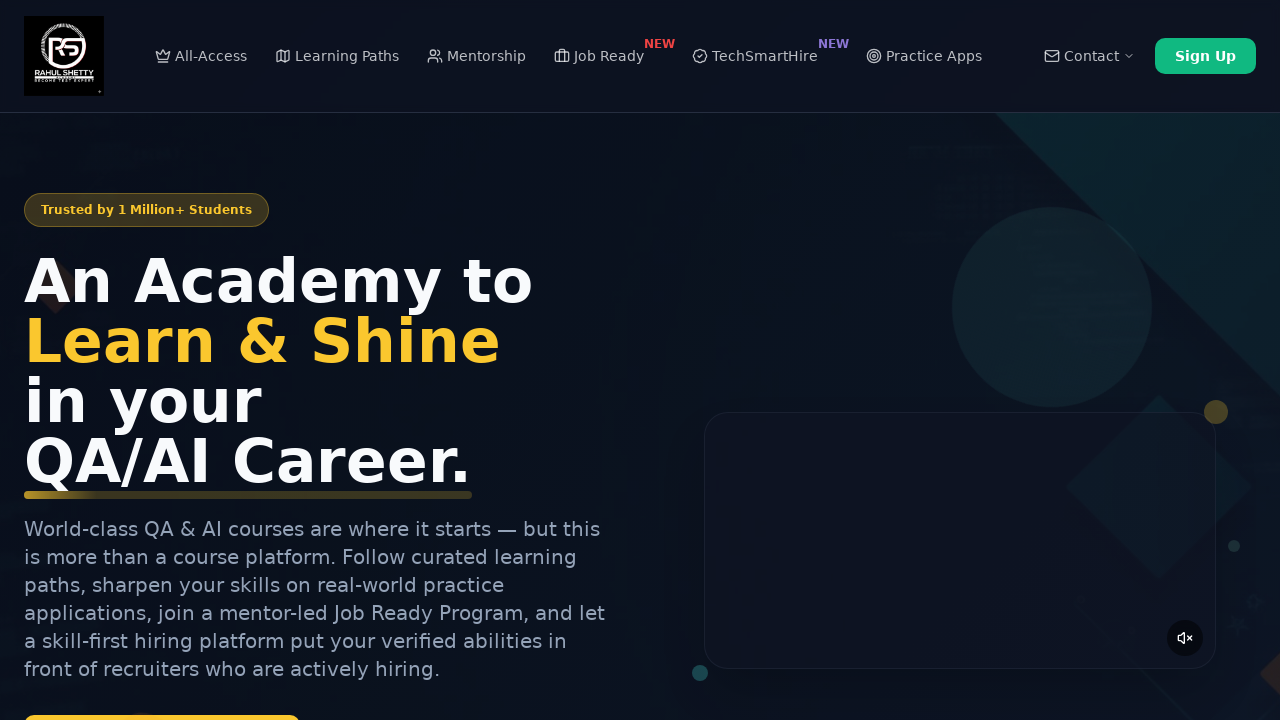

Printed current URL: https://rahulshettyacademy.com/
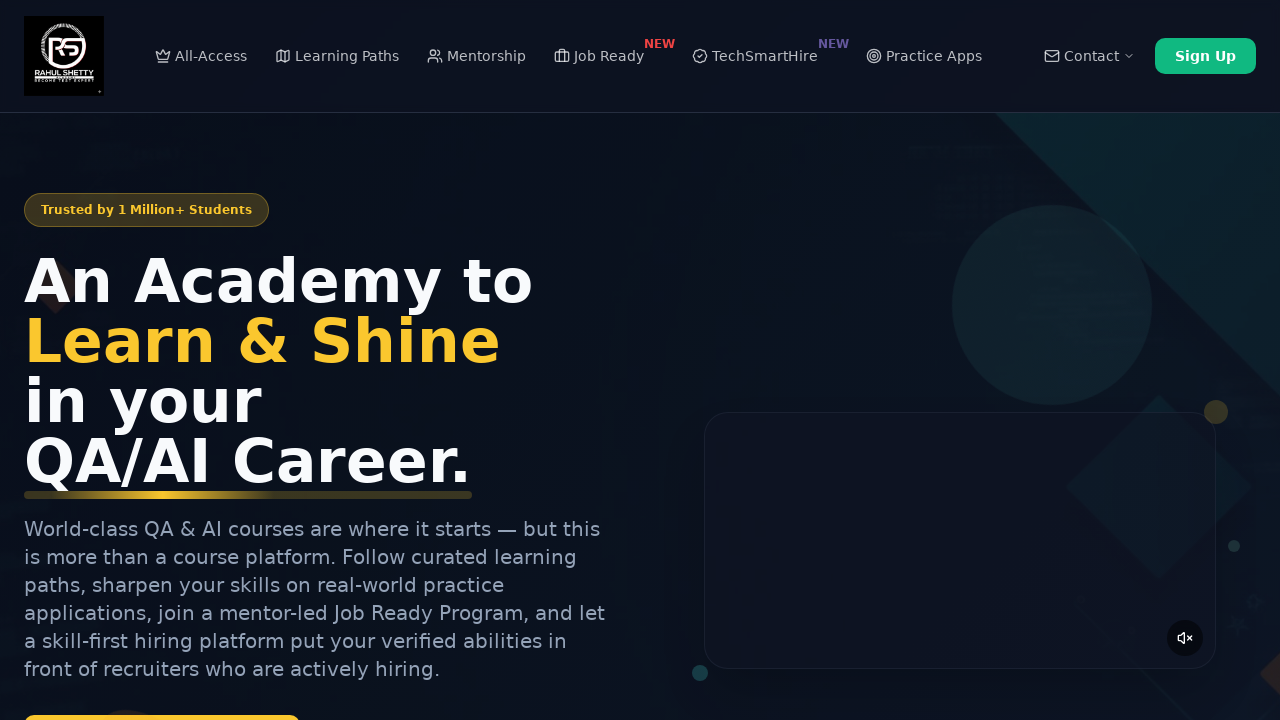

Waited 2 seconds for page to fully load
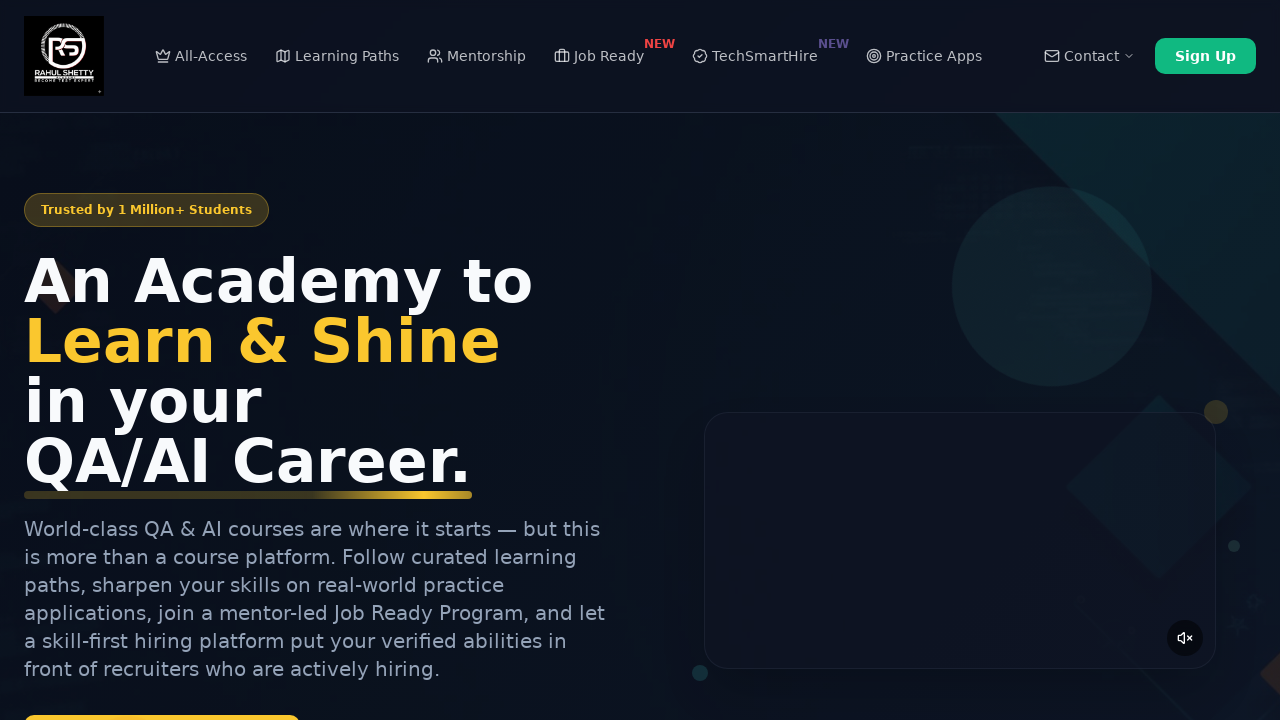

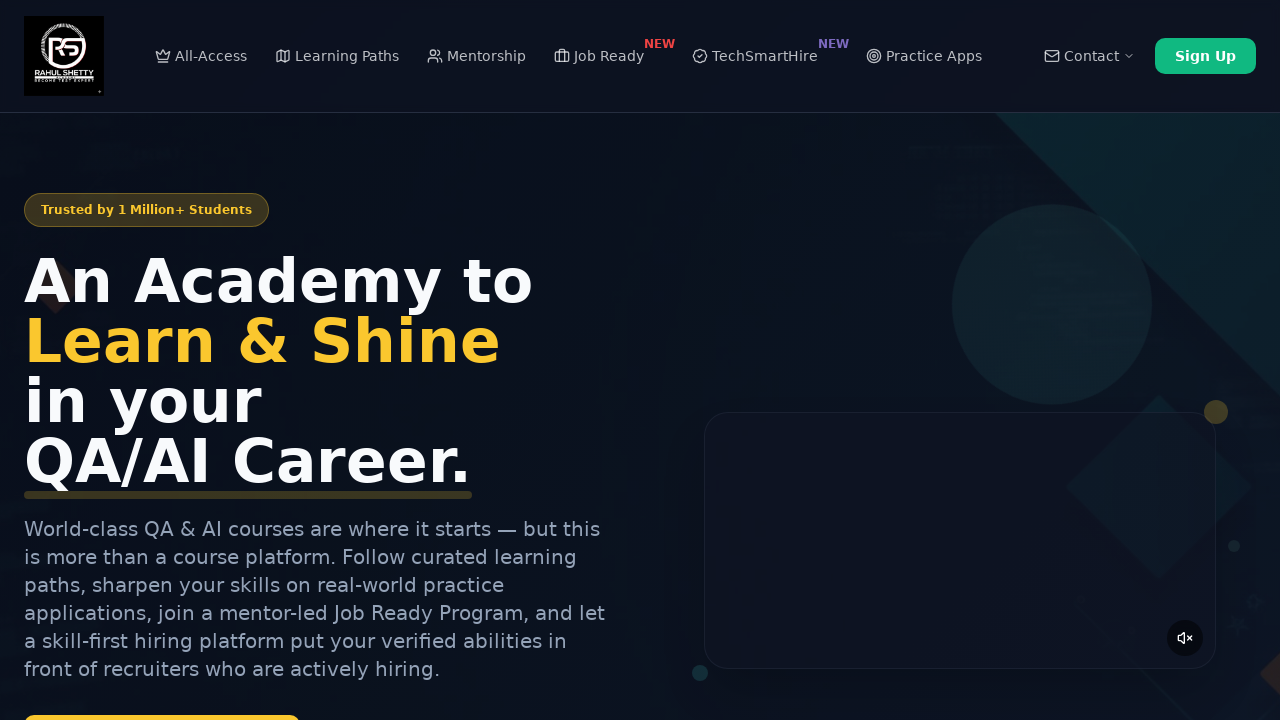